Tests that the counter displays the current number of todo items as they are added

Starting URL: https://demo.playwright.dev/todomvc

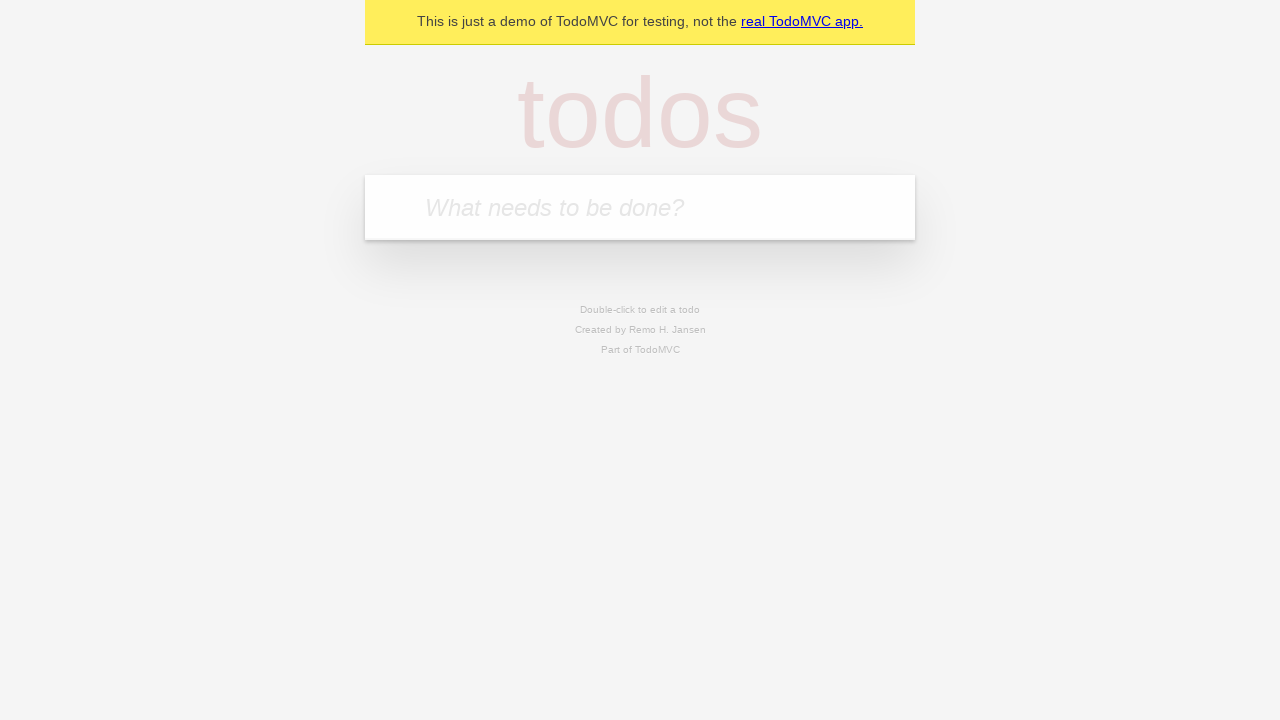

Located the todo input field
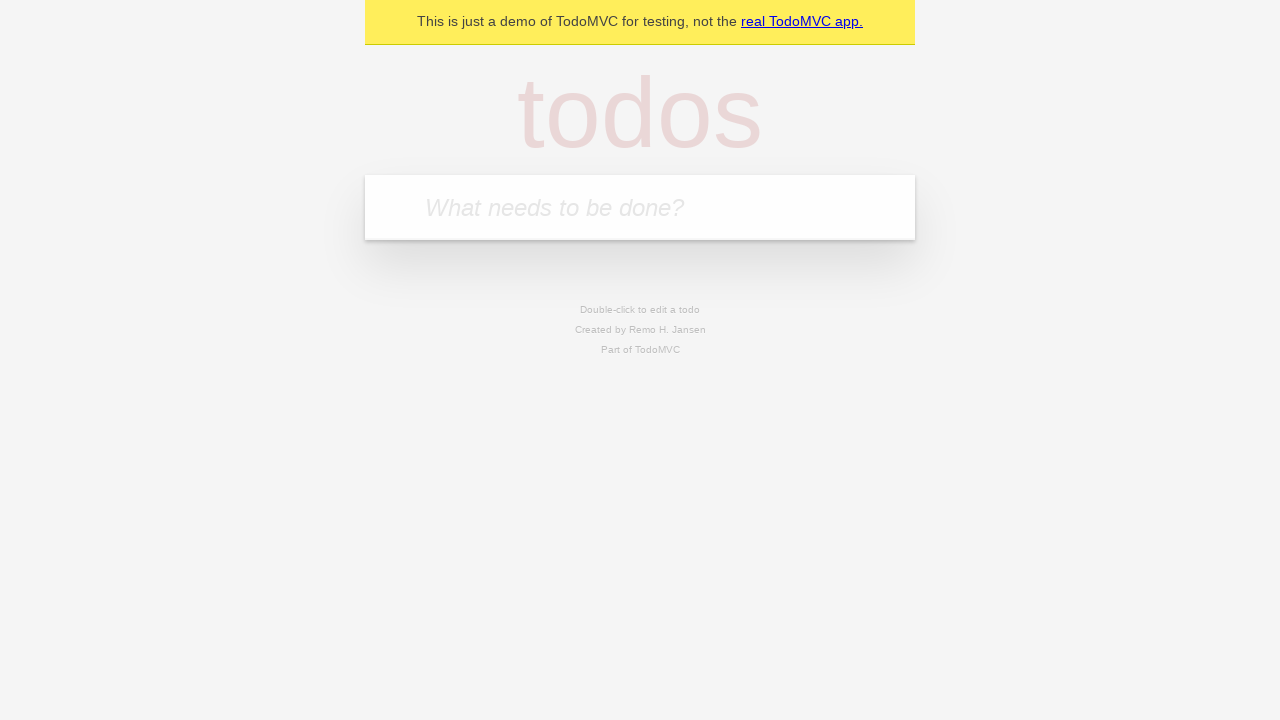

Filled todo input with 'buy some cheese' on internal:attr=[placeholder="What needs to be done?"i]
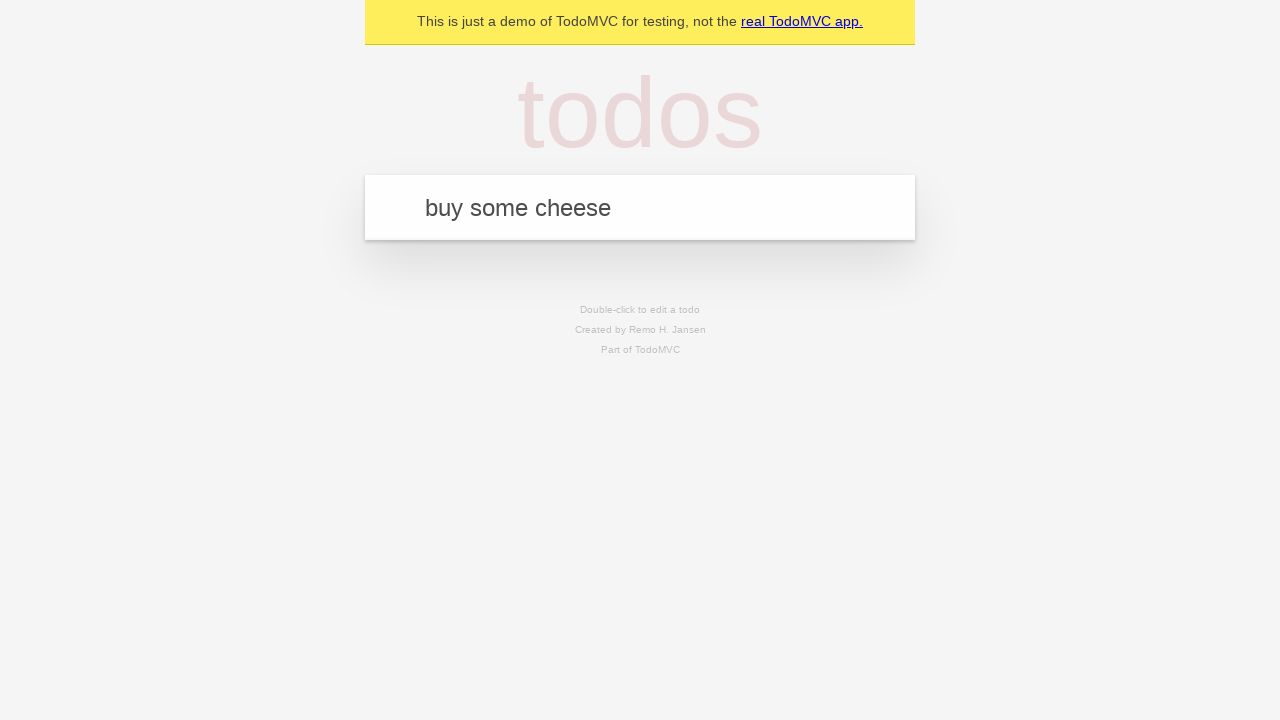

Pressed Enter to create first todo on internal:attr=[placeholder="What needs to be done?"i]
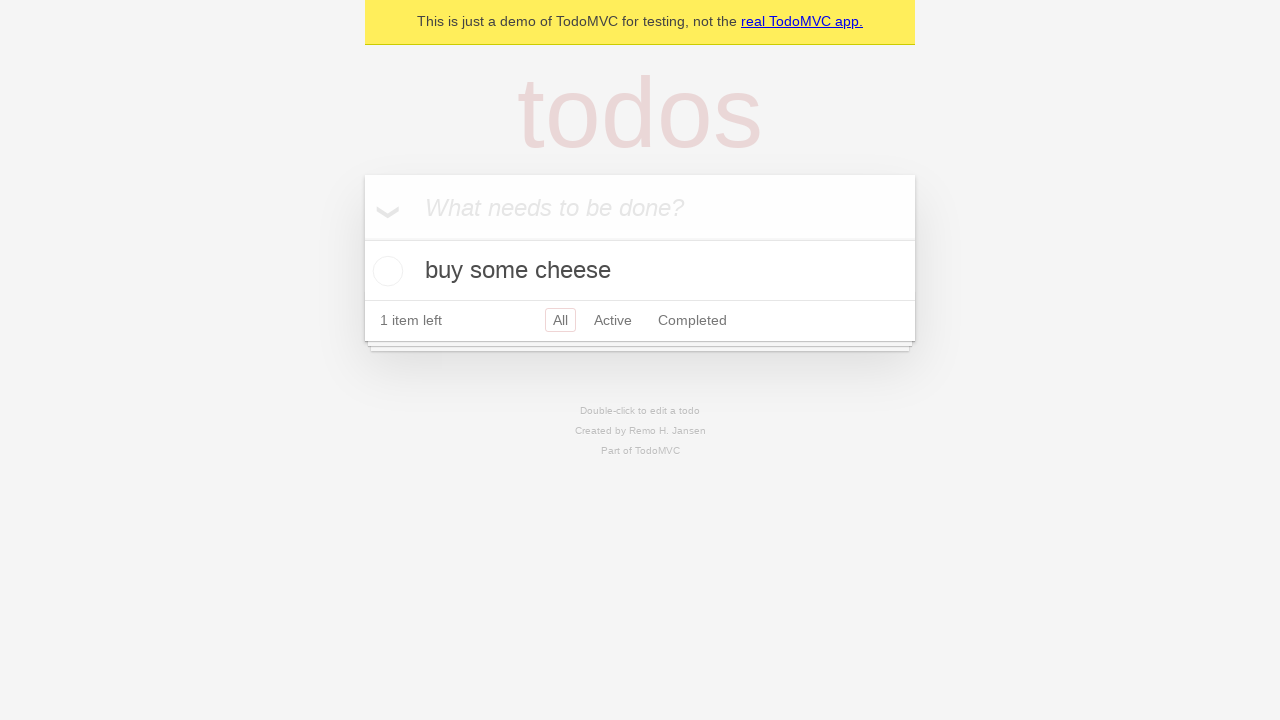

Todo counter appeared, showing 1 item
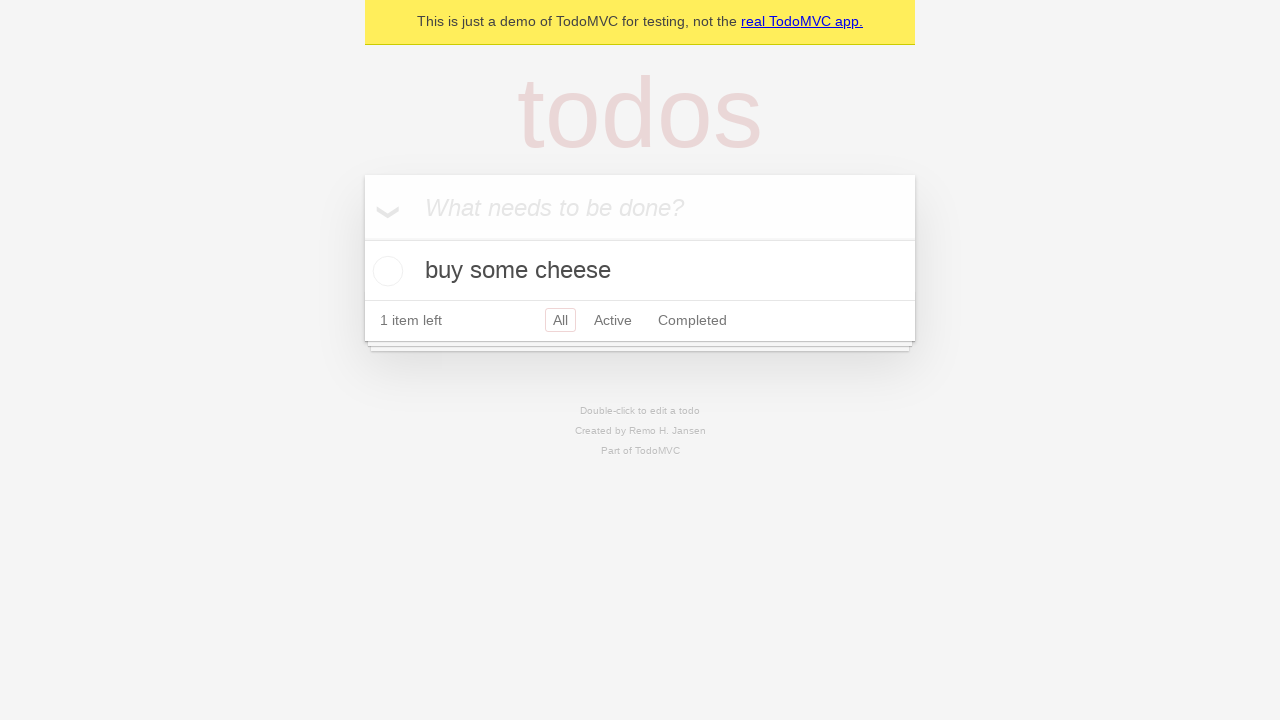

Filled todo input with 'feed the cat' on internal:attr=[placeholder="What needs to be done?"i]
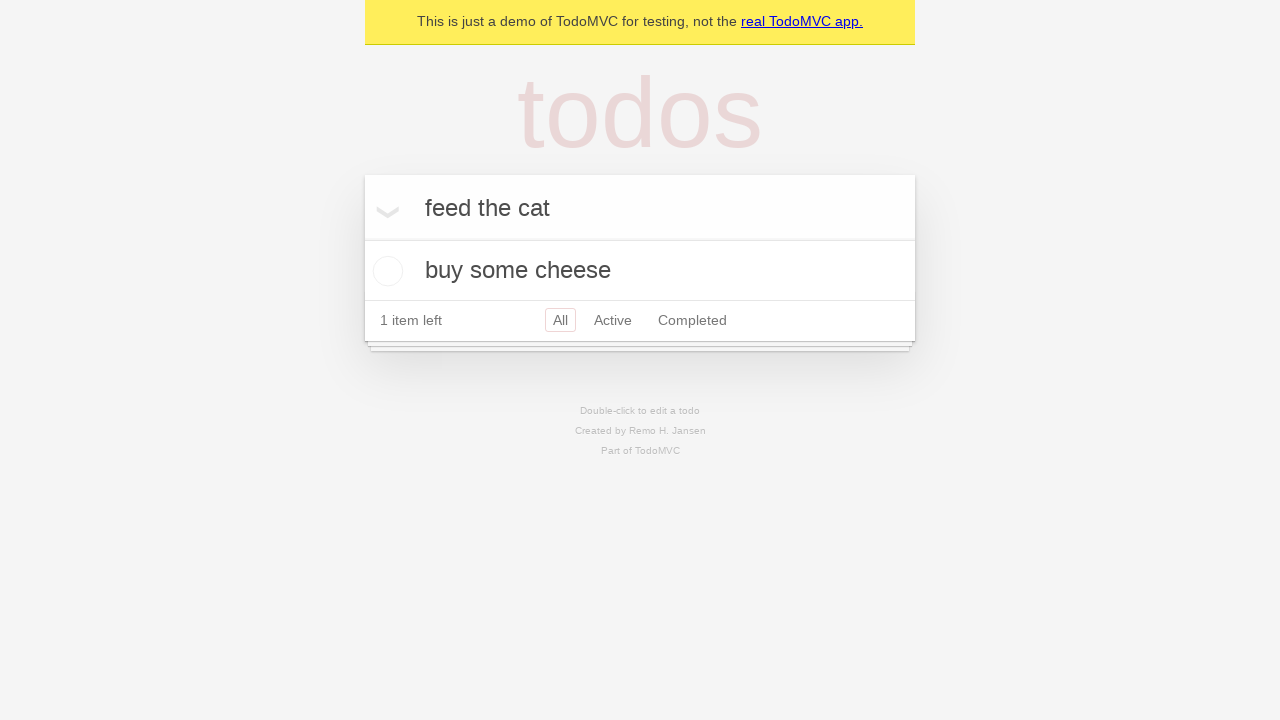

Pressed Enter to create second todo on internal:attr=[placeholder="What needs to be done?"i]
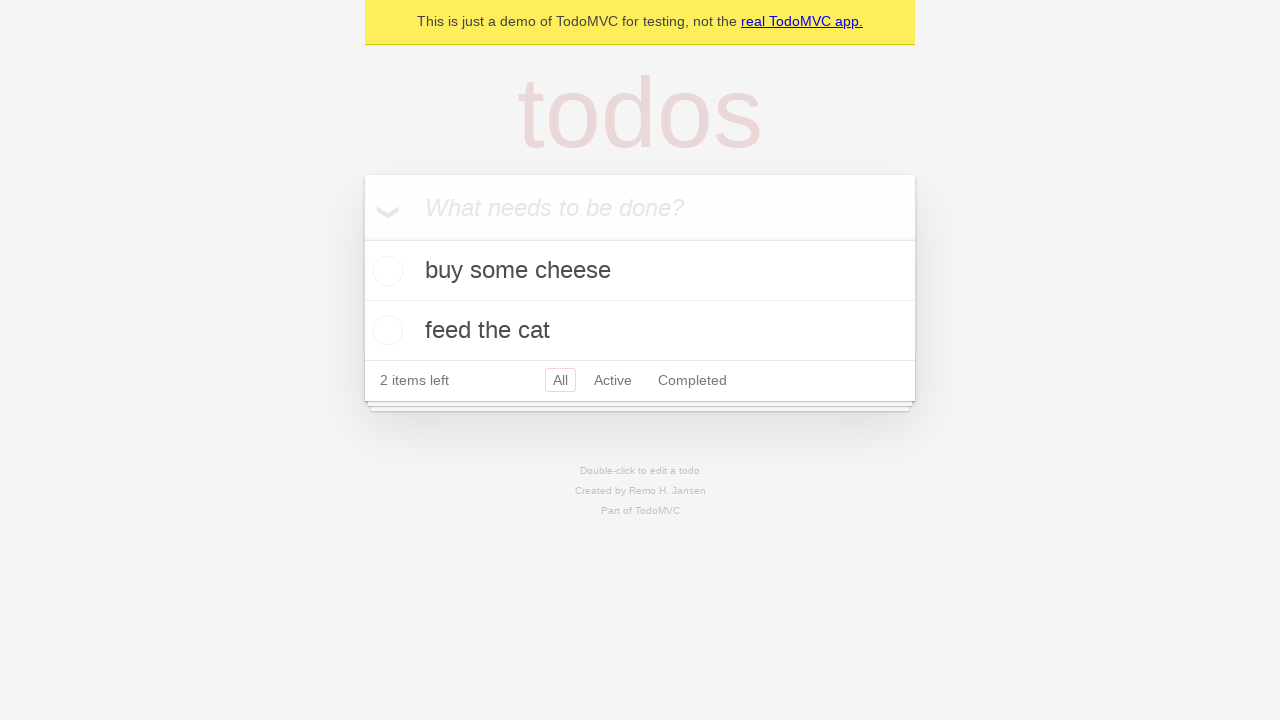

Counter updated to display 2 items
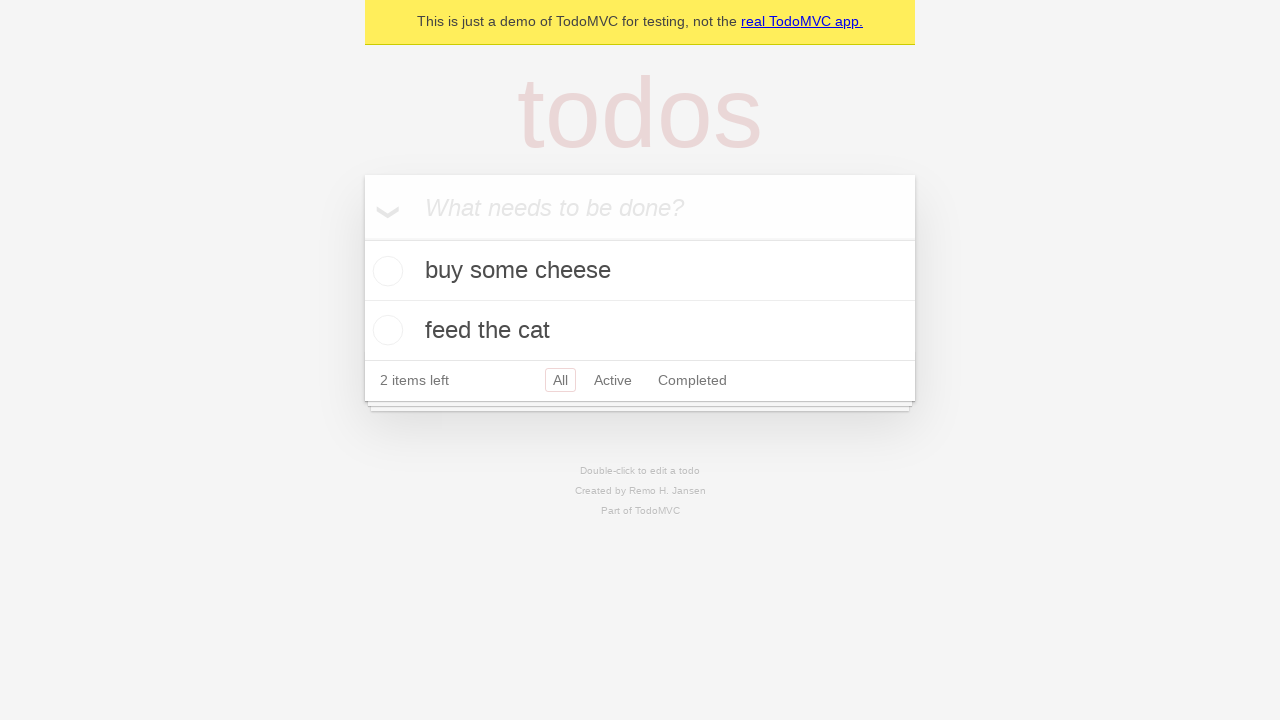

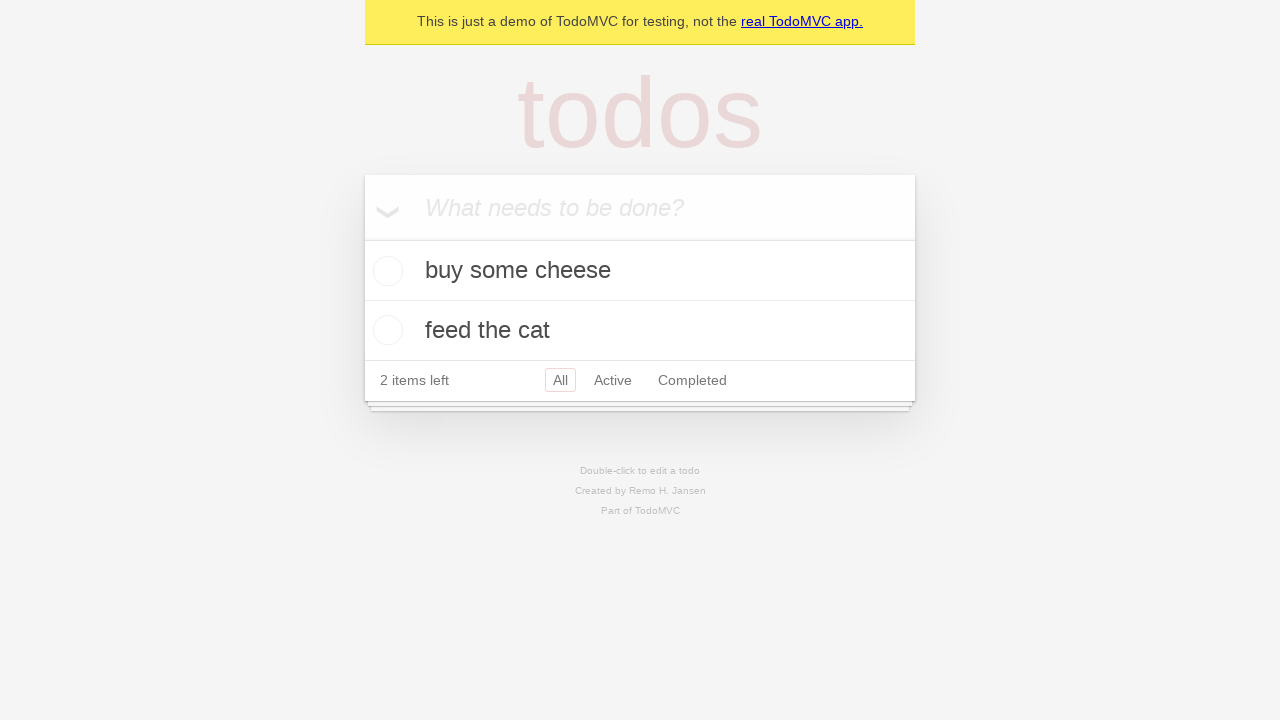